Finds an iframe element by ID and switches to it

Starting URL: https://demoqa.com/frames

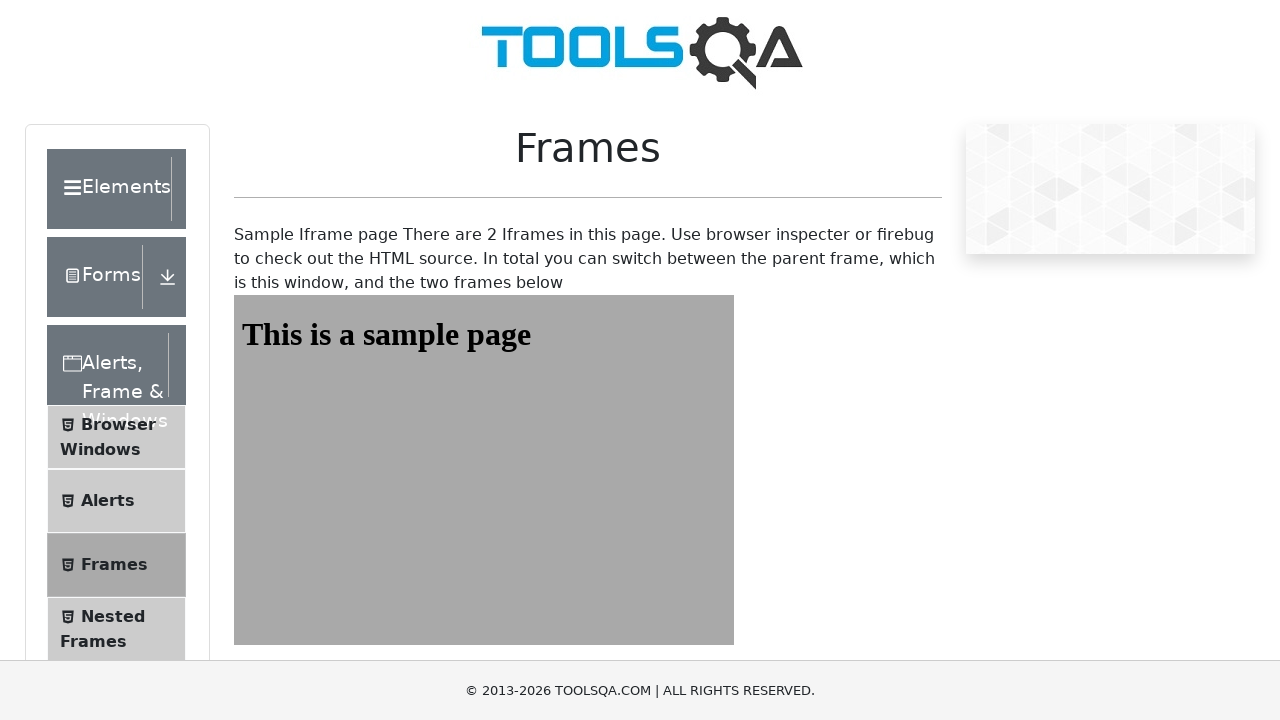

Navigated to https://demoqa.com/frames
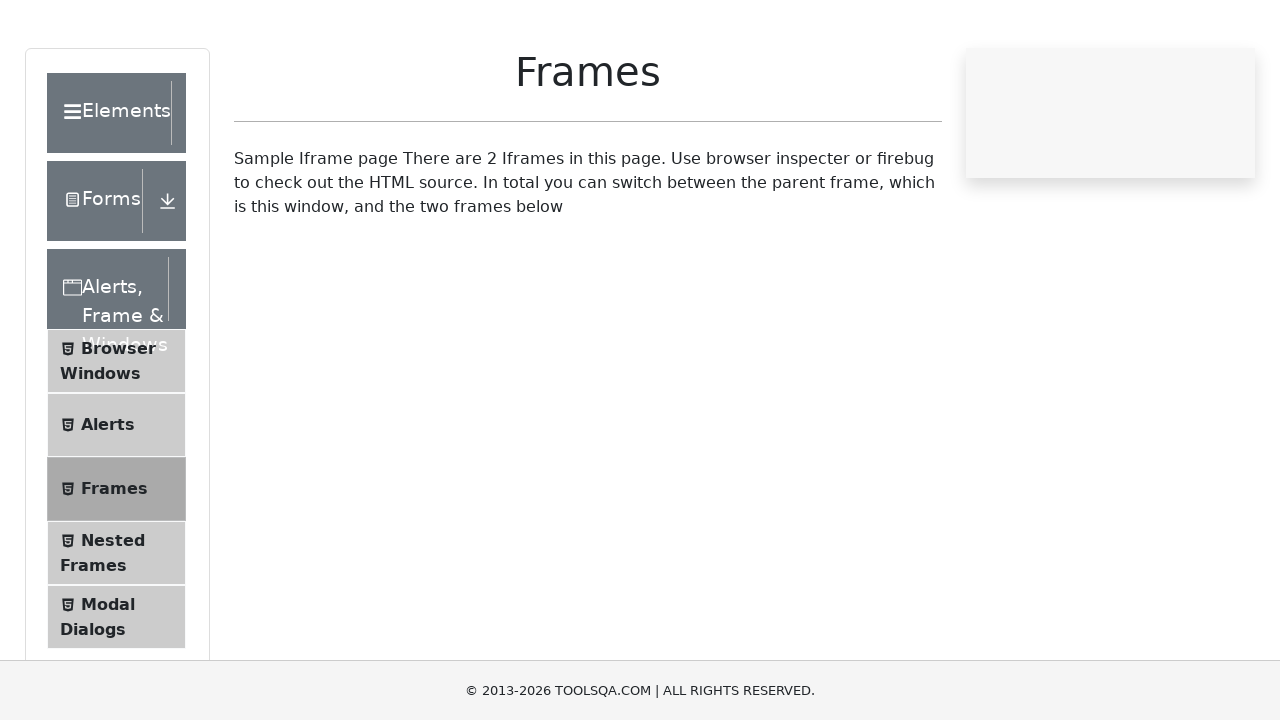

Located iframe element with ID 'IF1'
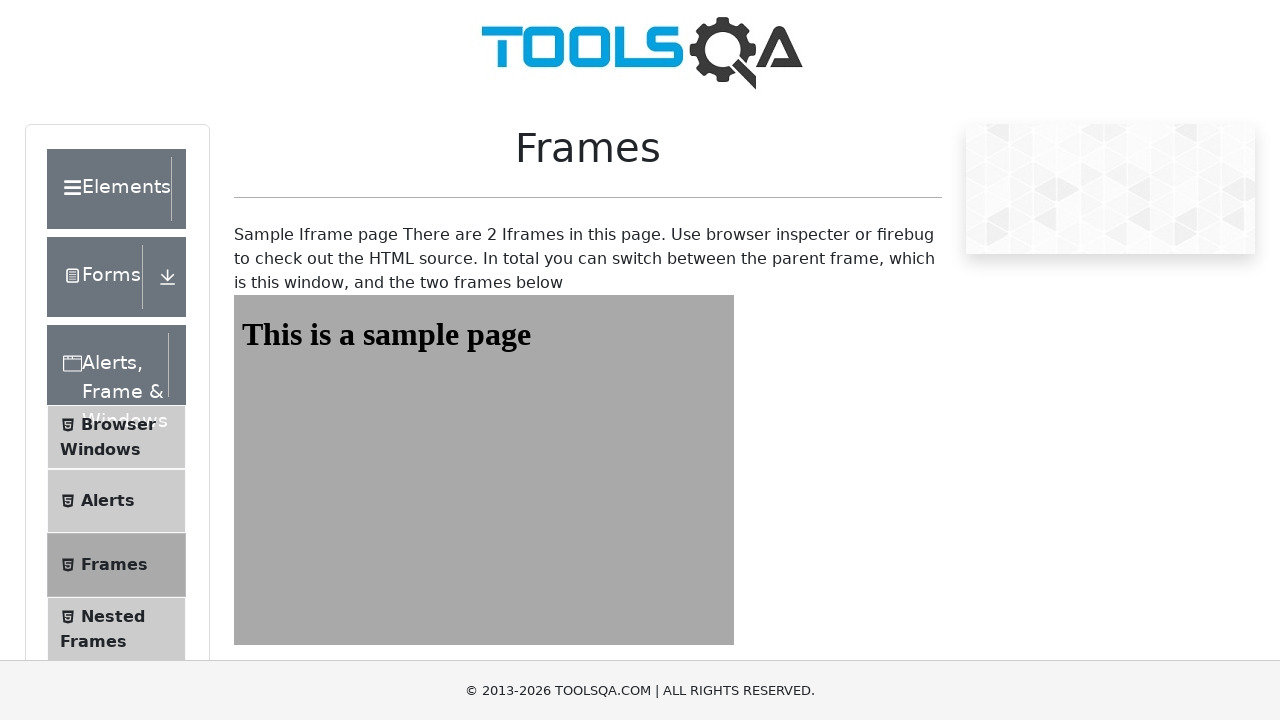

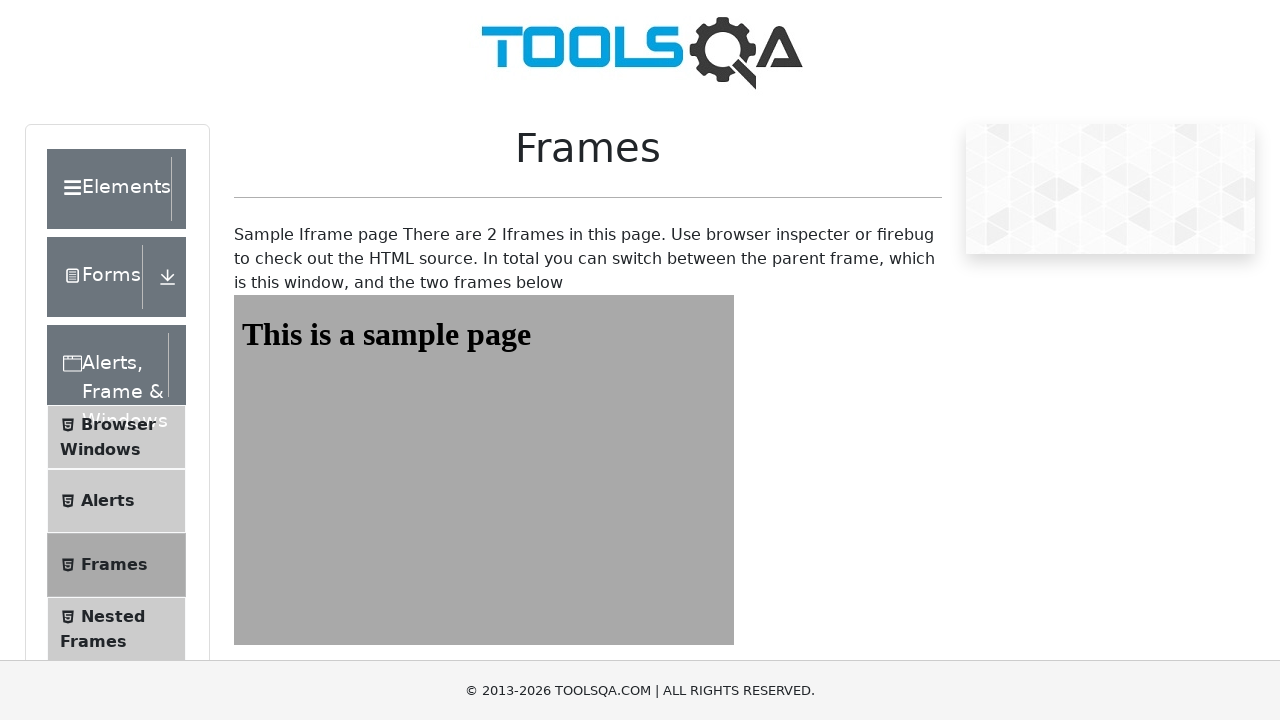